Navigates to a Brazilian grocery store's US products category page and verifies that product listings are displayed correctly with their prices and descriptions.

Starting URL: https://www.santaluzia.com.br/mercearia/estados-unidos?initialMap=c&initialQuery=mercearia&map=category-1,origem

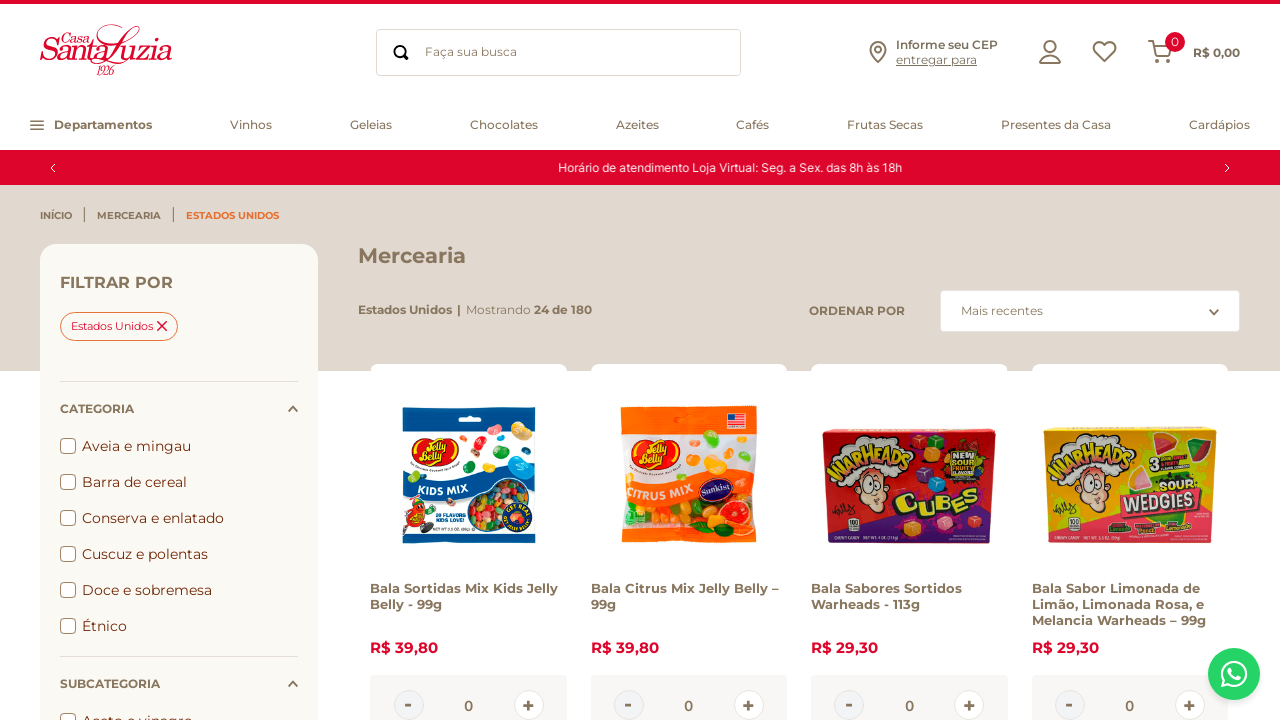

Product gallery loaded on Santa Luzia US products category page
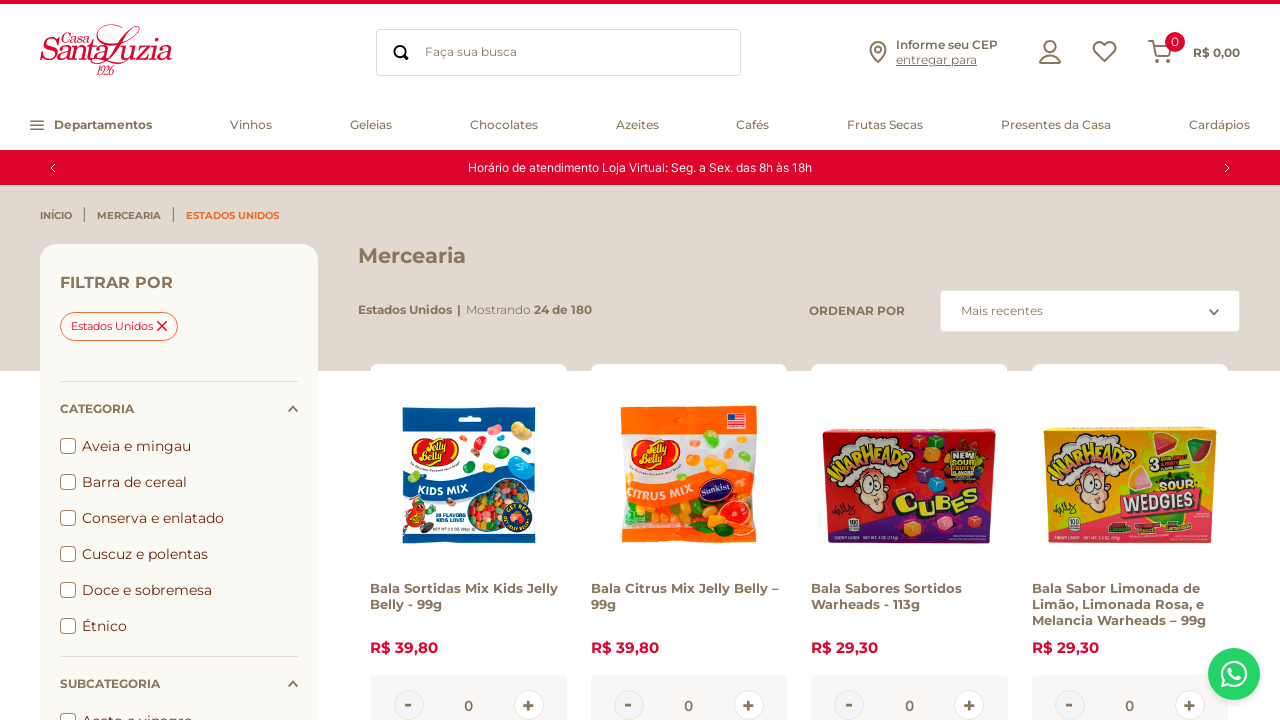

Product brand elements are visible, confirming product listings display correctly
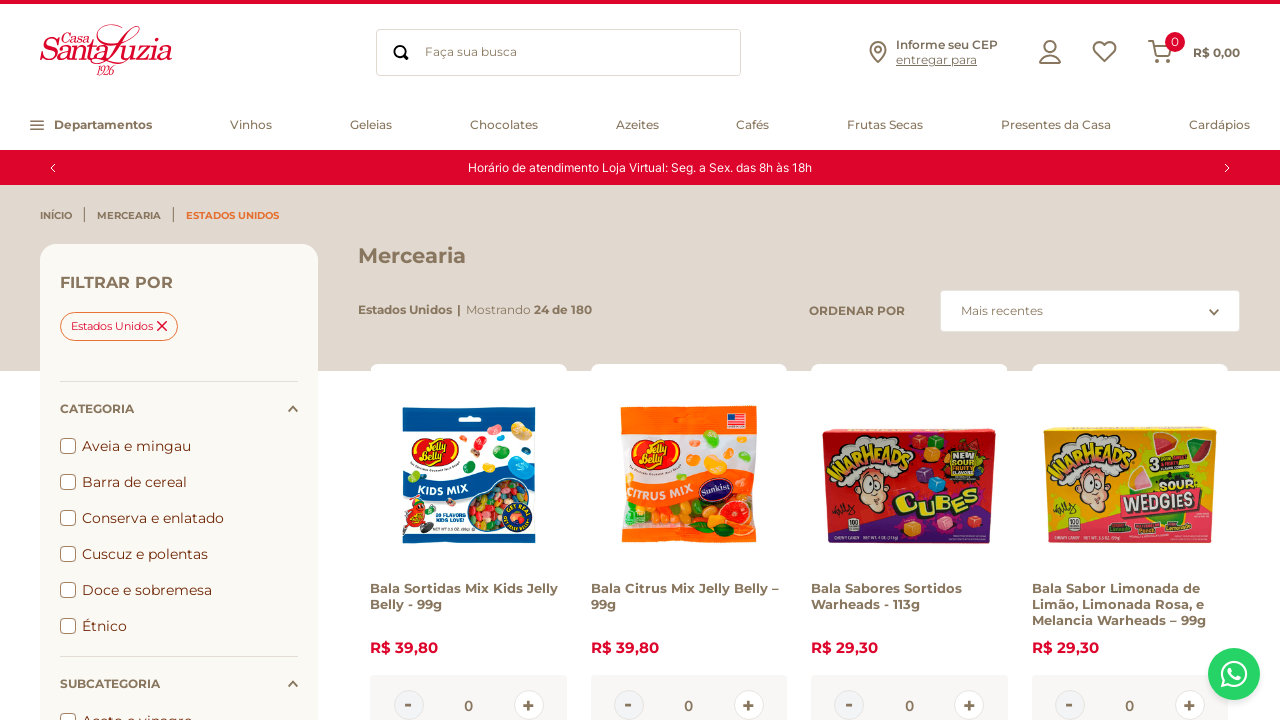

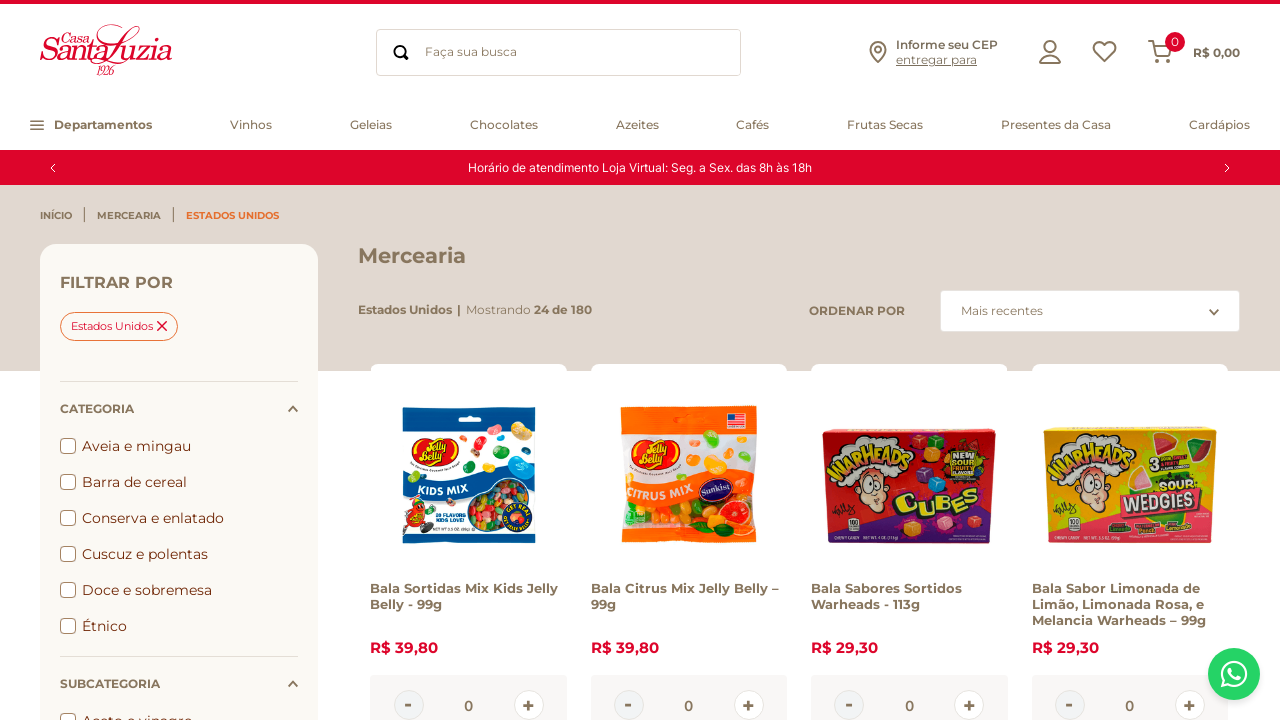